Tests confirm dialog by accepting it and verifying the OK result

Starting URL: https://testpages.eviltester.com/styled/alerts/alert-test.html

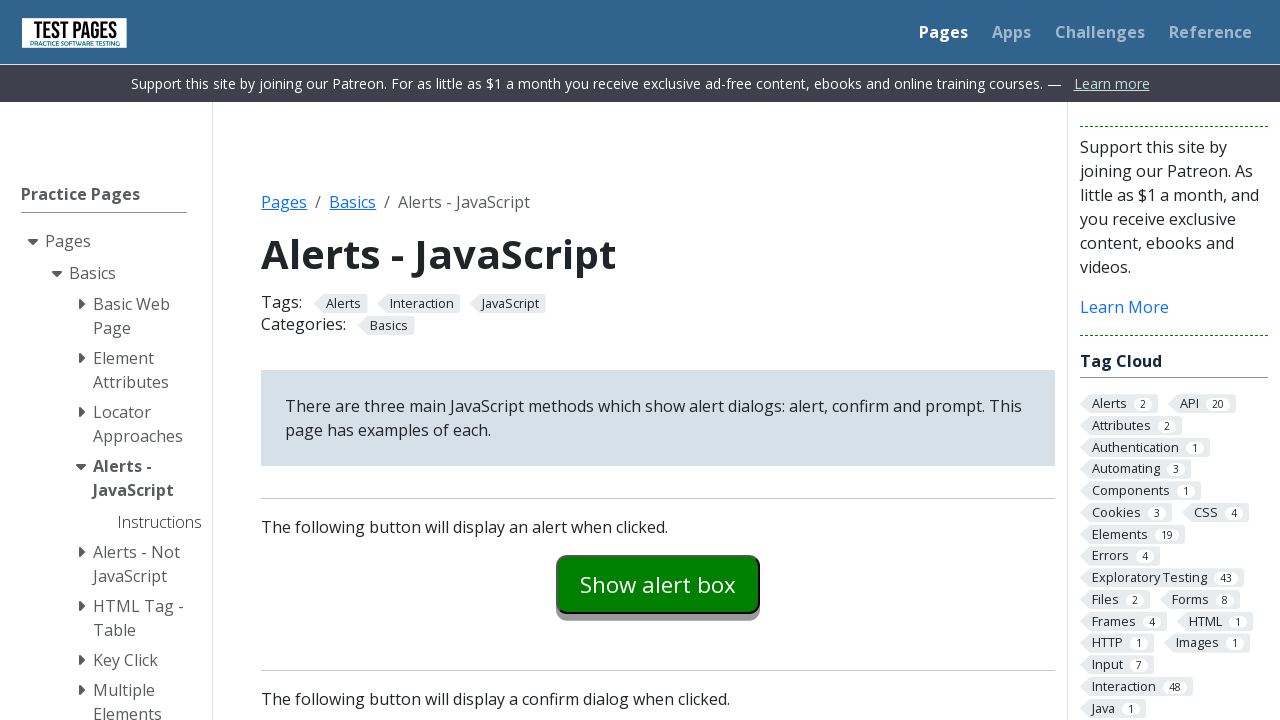

Set up dialog handler to accept confirm dialogs
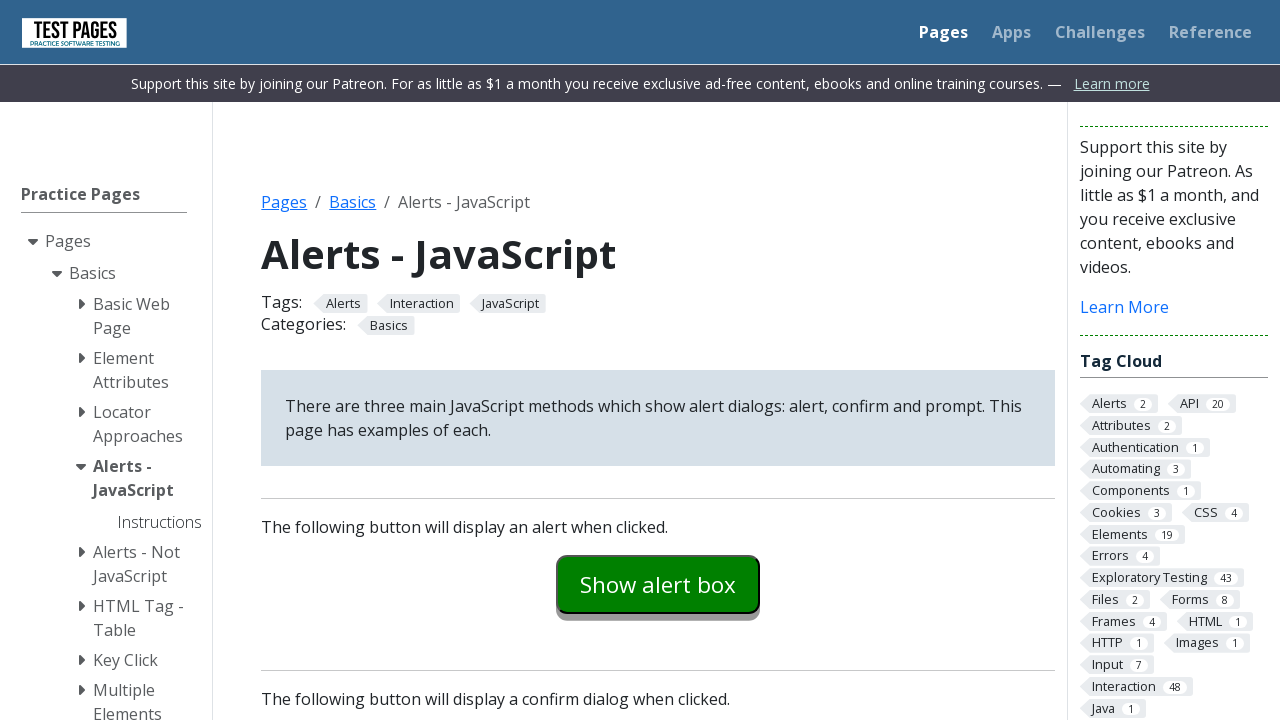

Clicked the confirm button at (658, 360) on #confirmexample
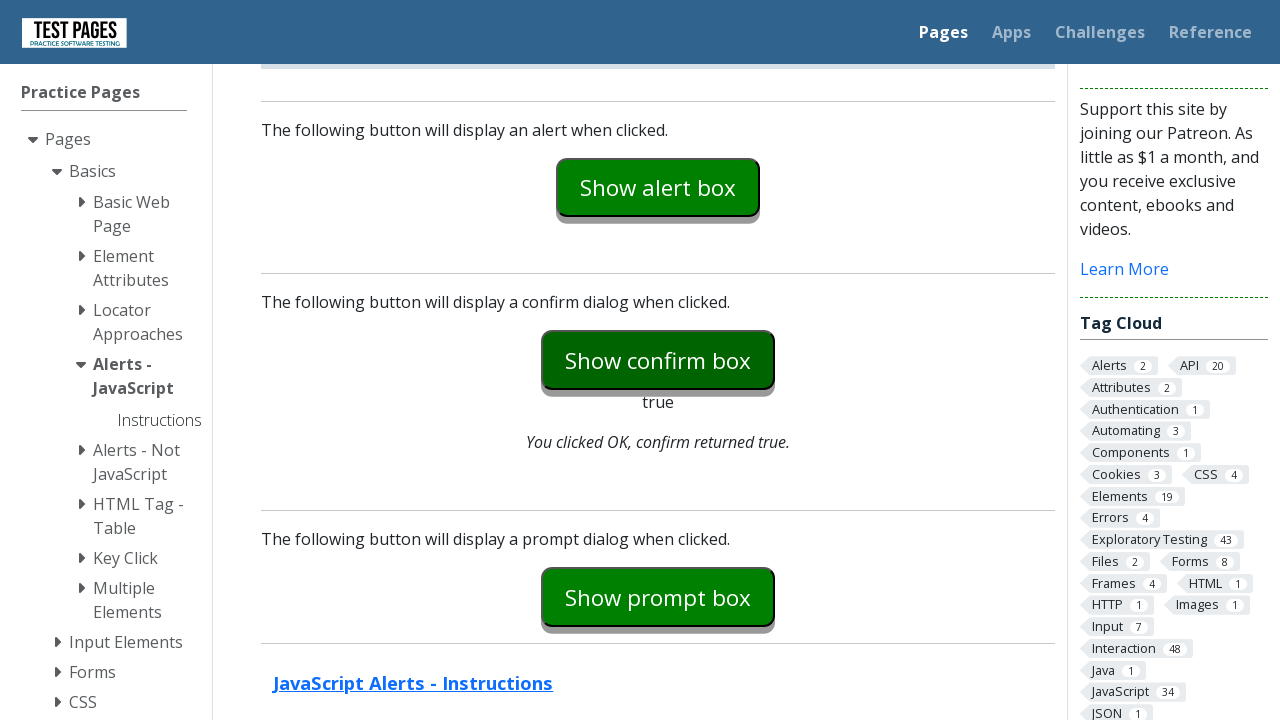

Verified the explanation text appeared after accepting the confirm dialog
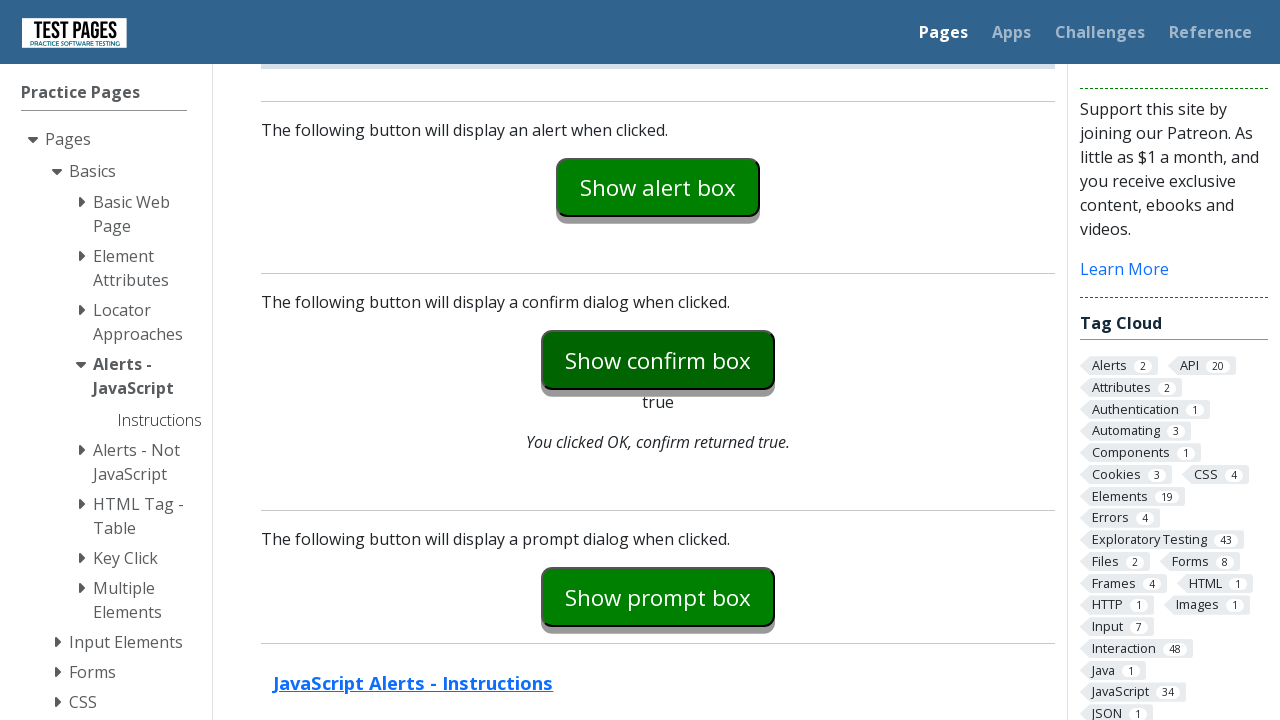

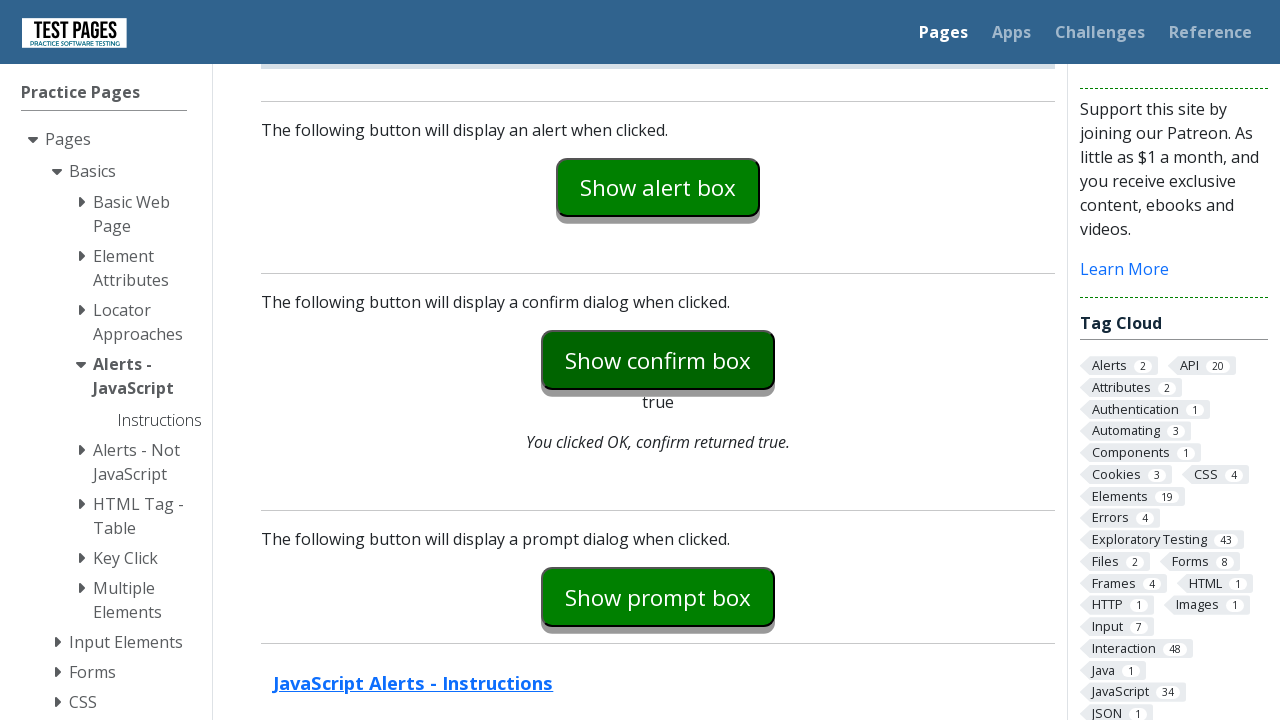